Tests pagination navigation on a SPA website by iterating through multiple pages and verifying that items load correctly on each page

Starting URL: https://spa2.scrape.center/page/1

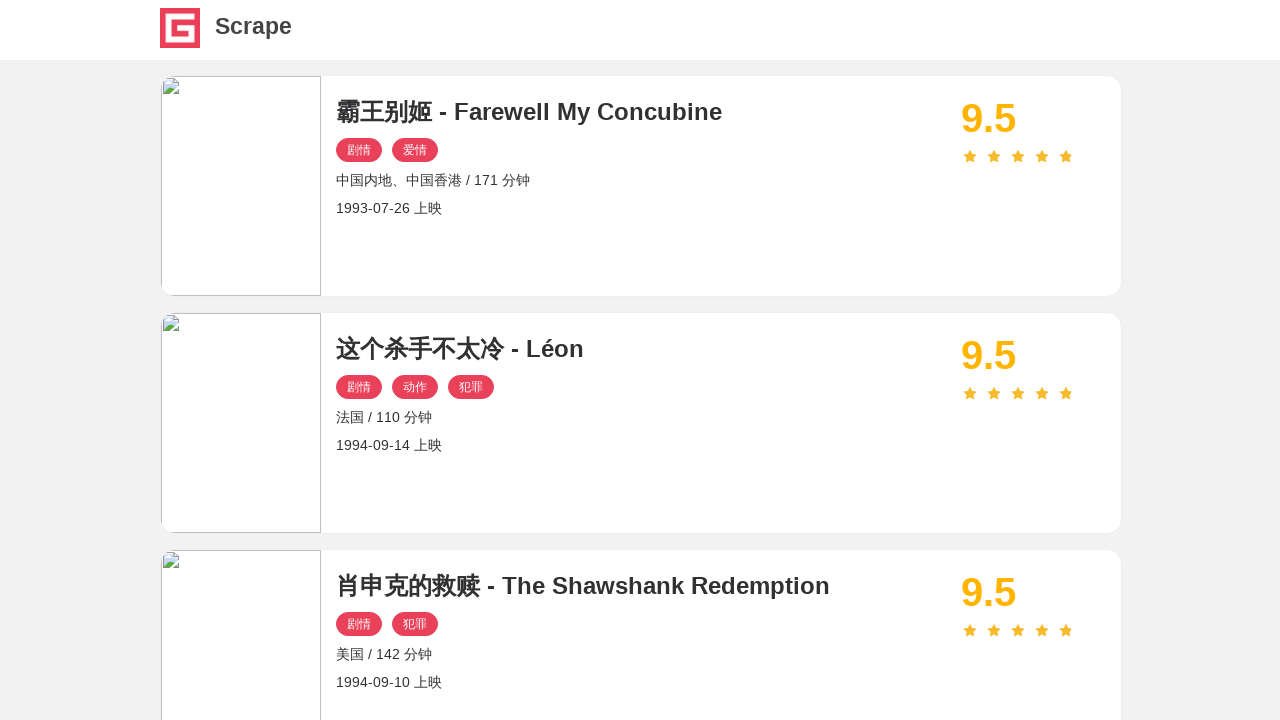

Waited for items to be visible on page 1
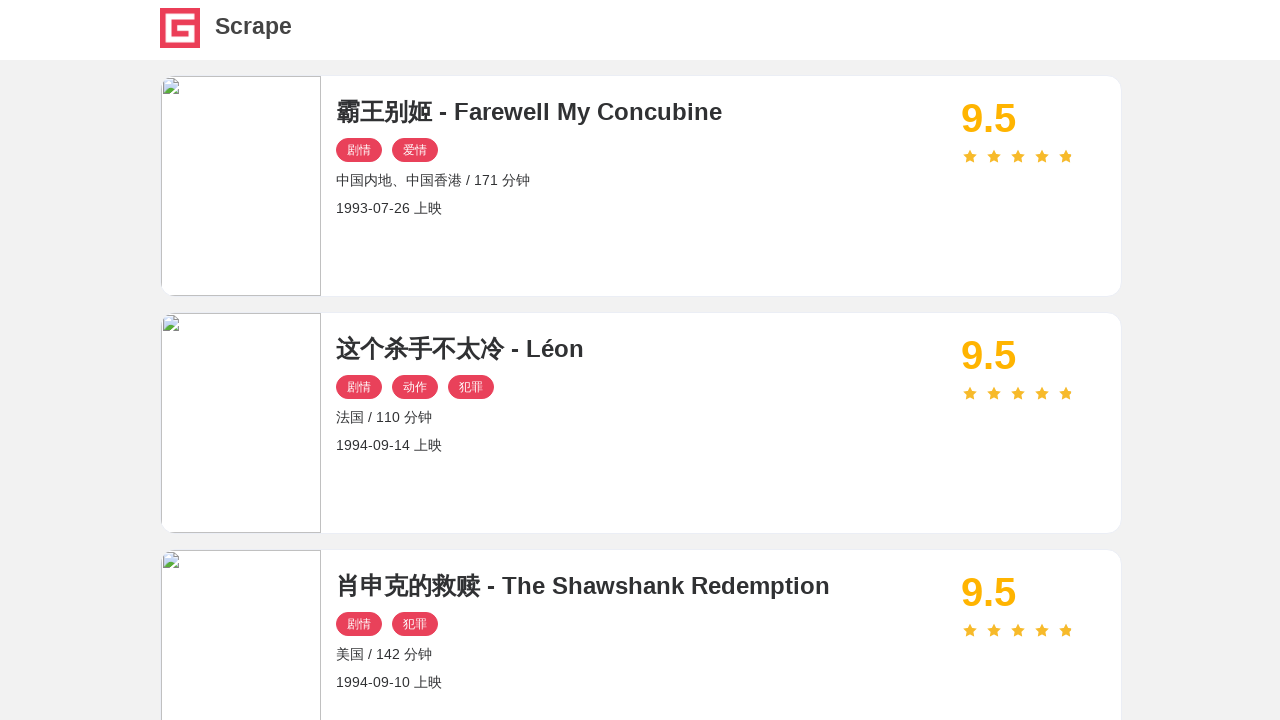

Navigated to page 2
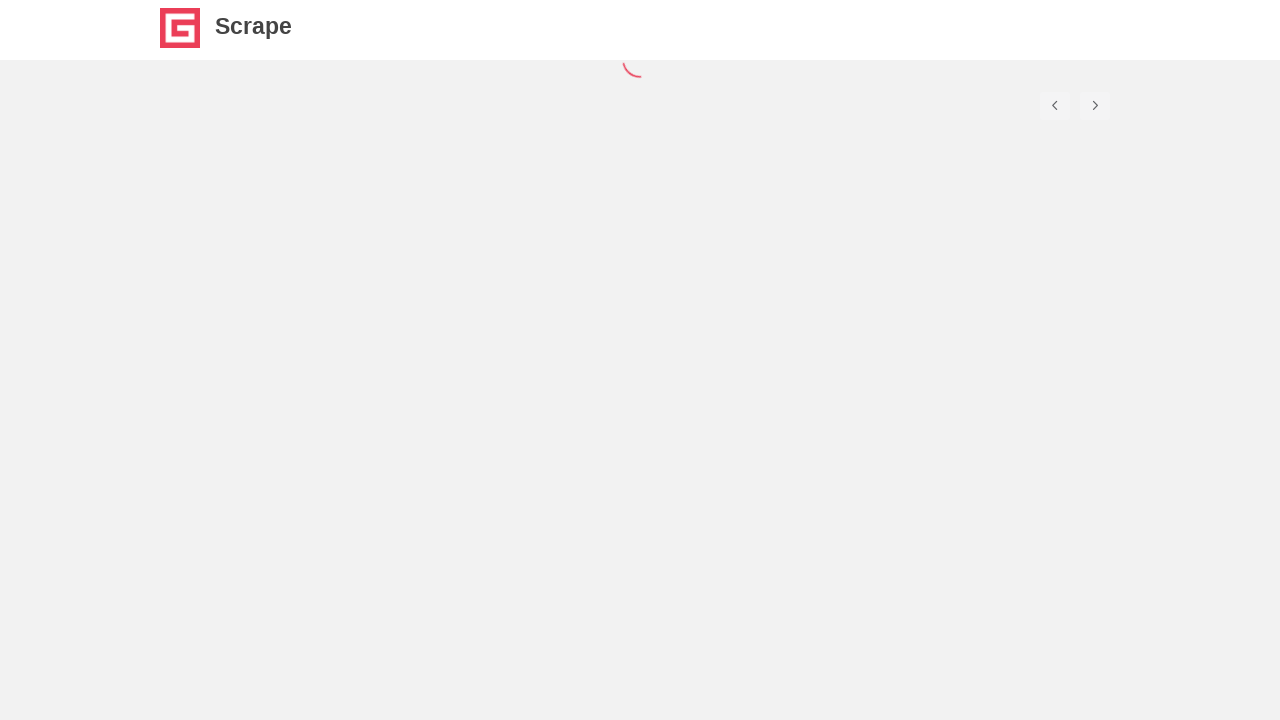

Verified items loaded correctly on page 2
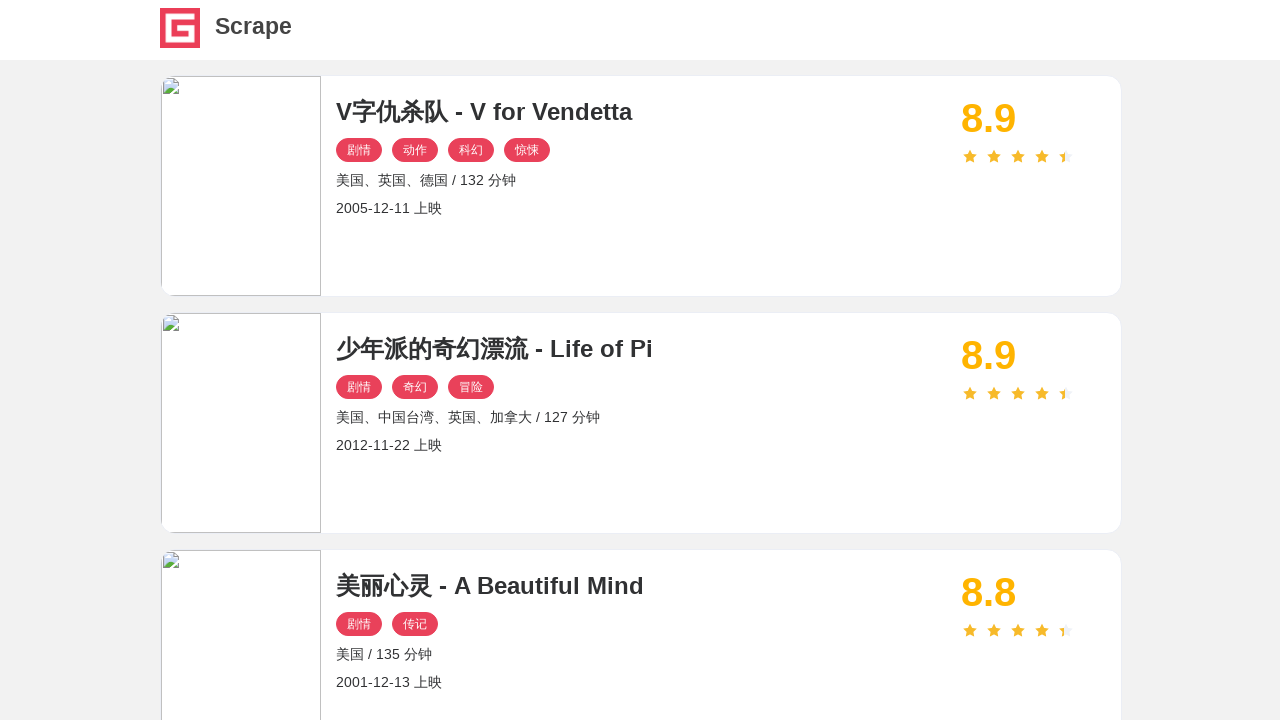

Waited for items to be visible on page 2
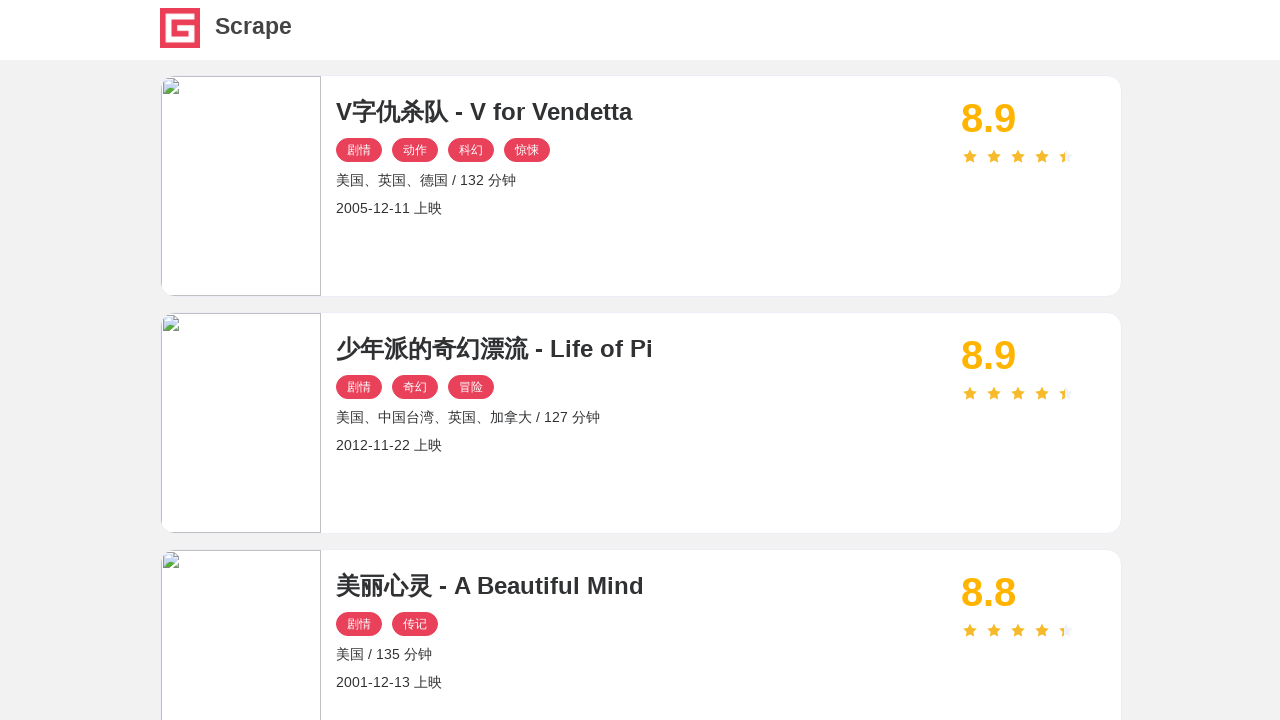

Navigated to page 3
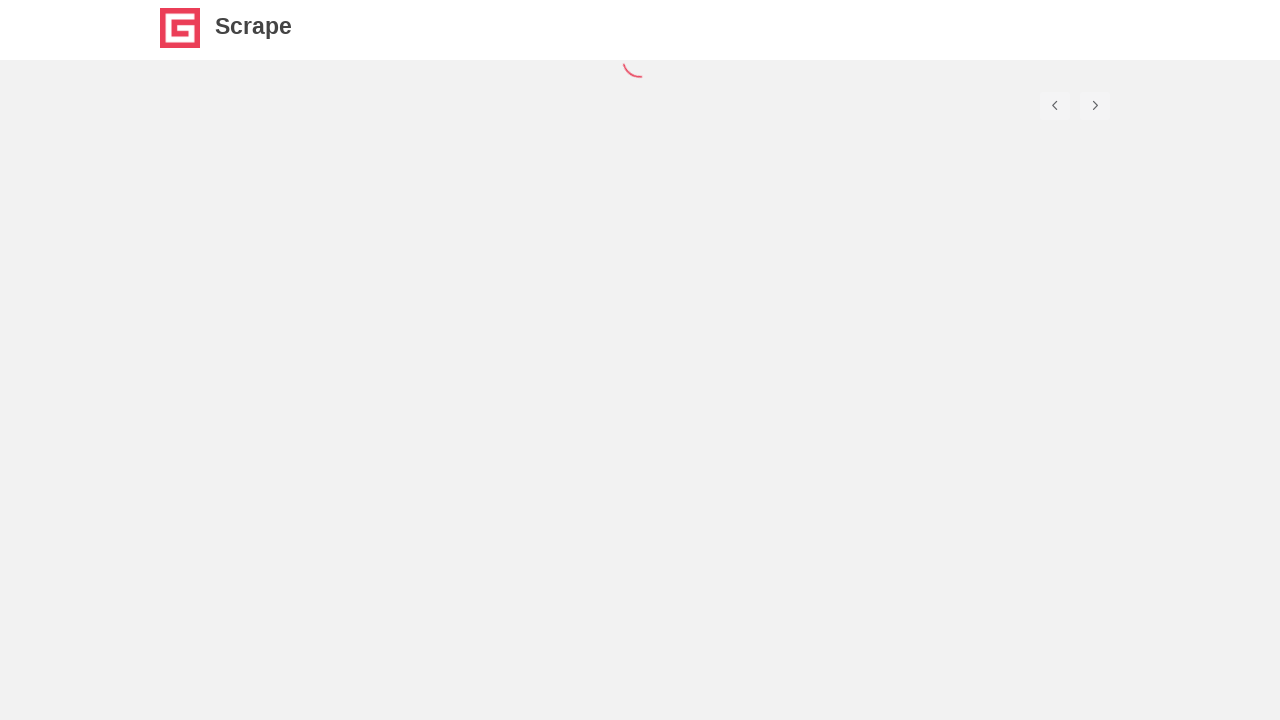

Verified items loaded correctly on page 3
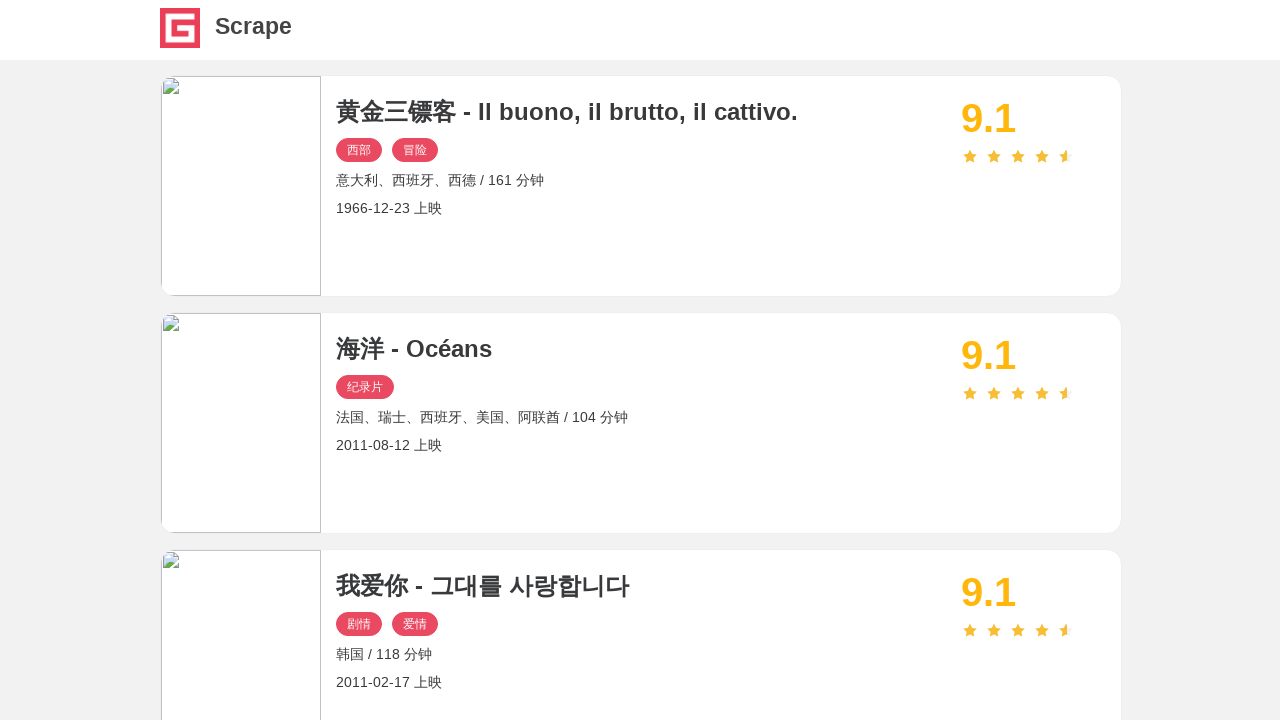

Waited for items to be visible on page 3
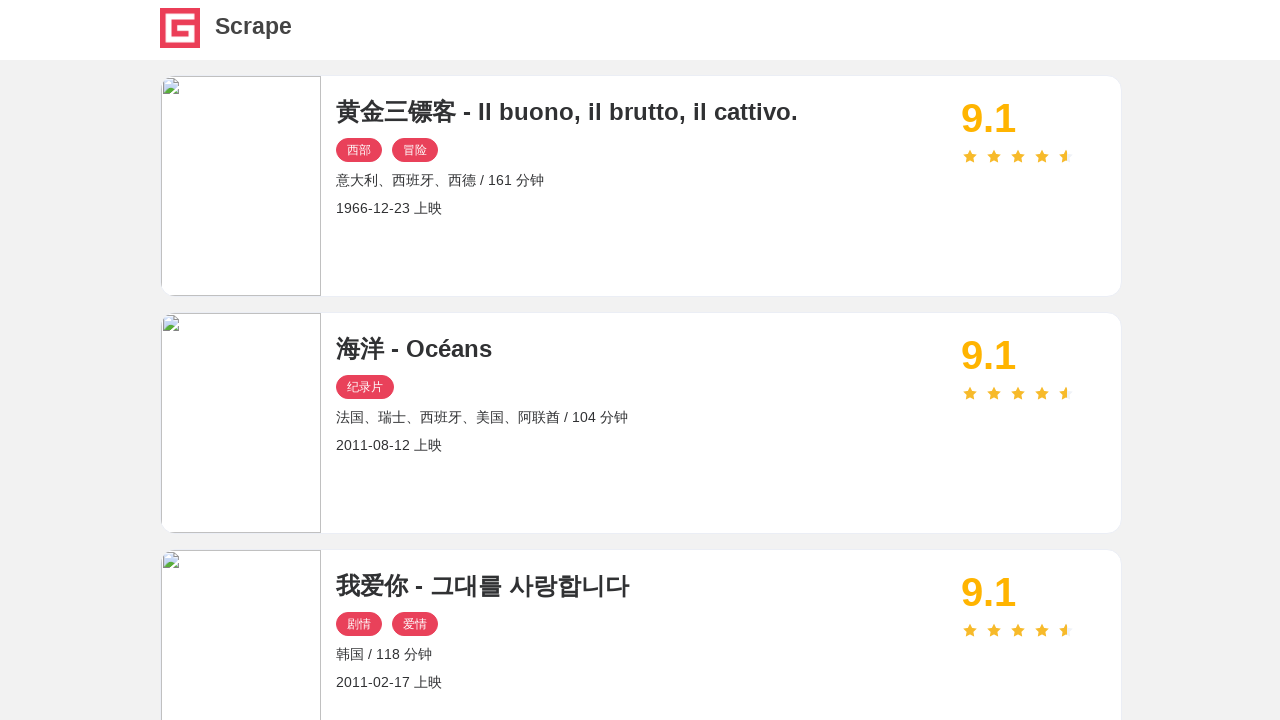

Navigated to page 4
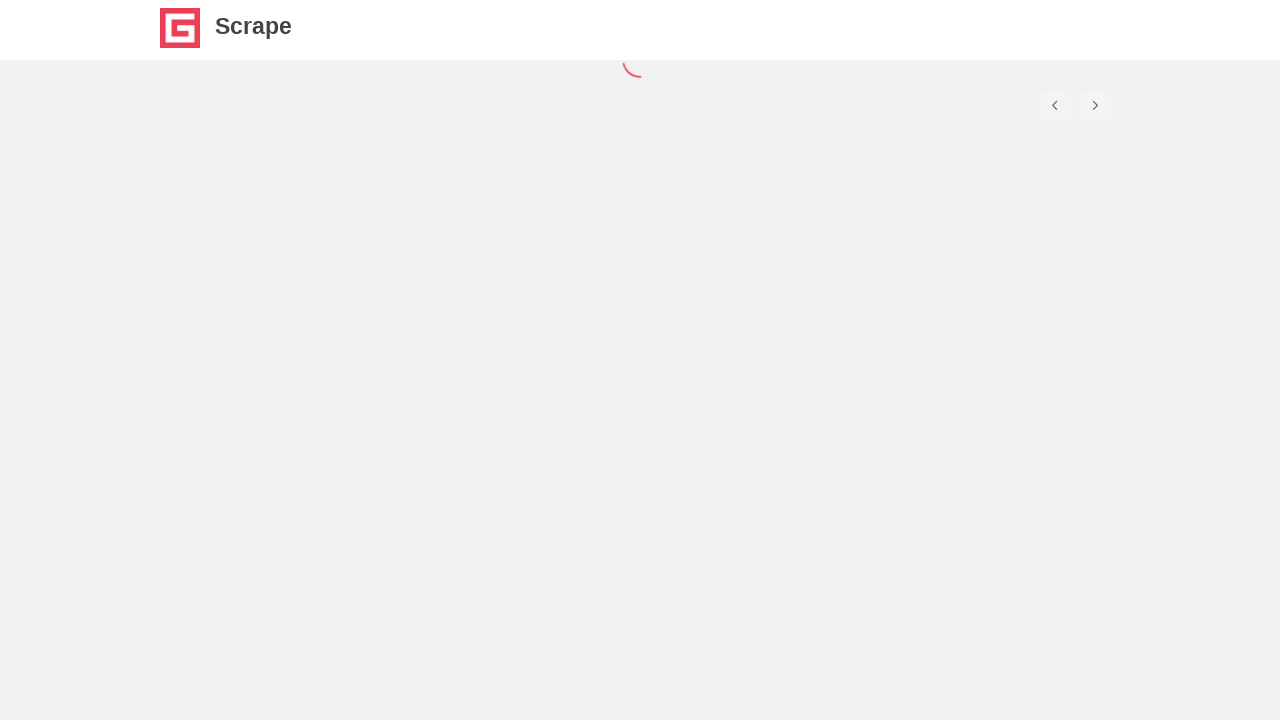

Verified items loaded correctly on page 4
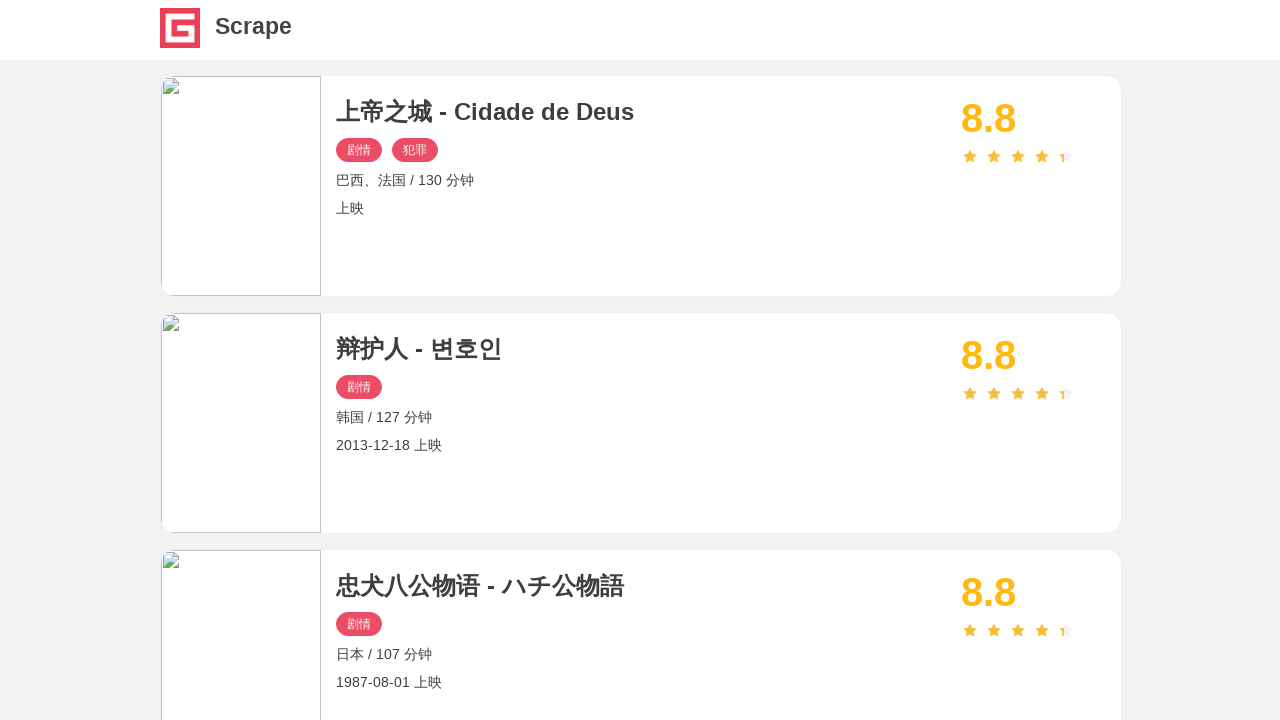

Waited for items to be visible on page 4
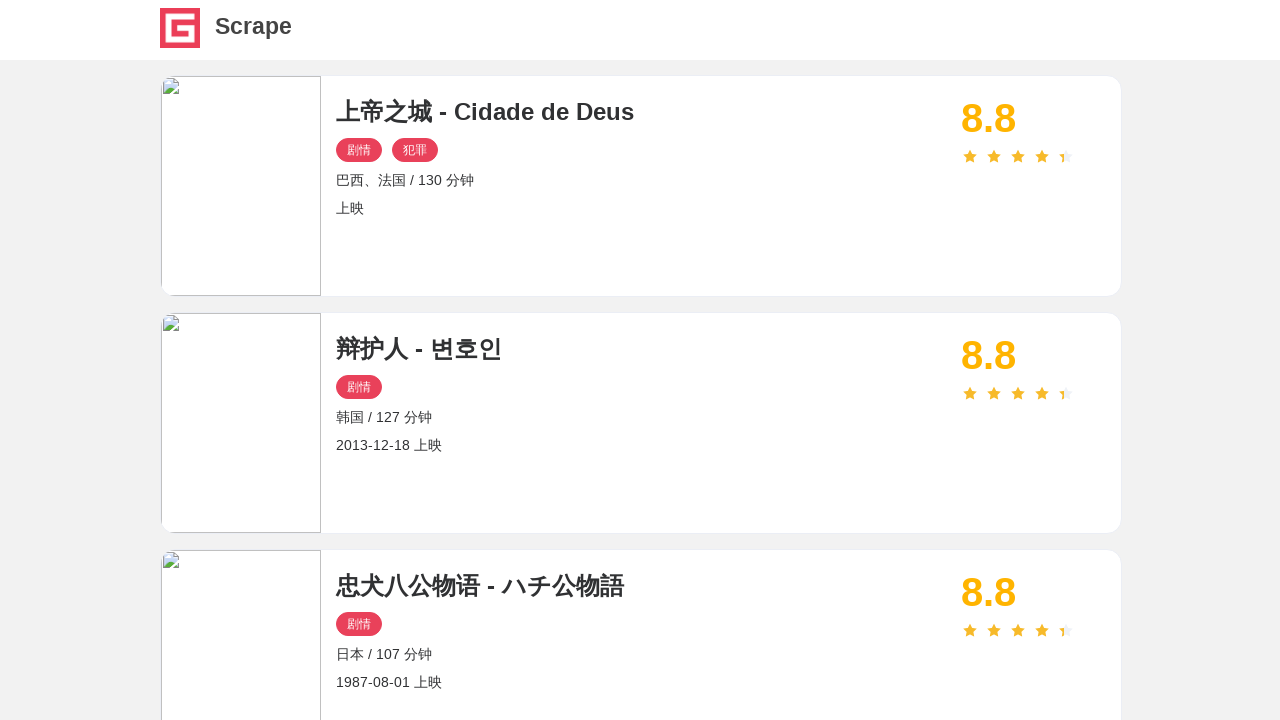

Navigated to page 5
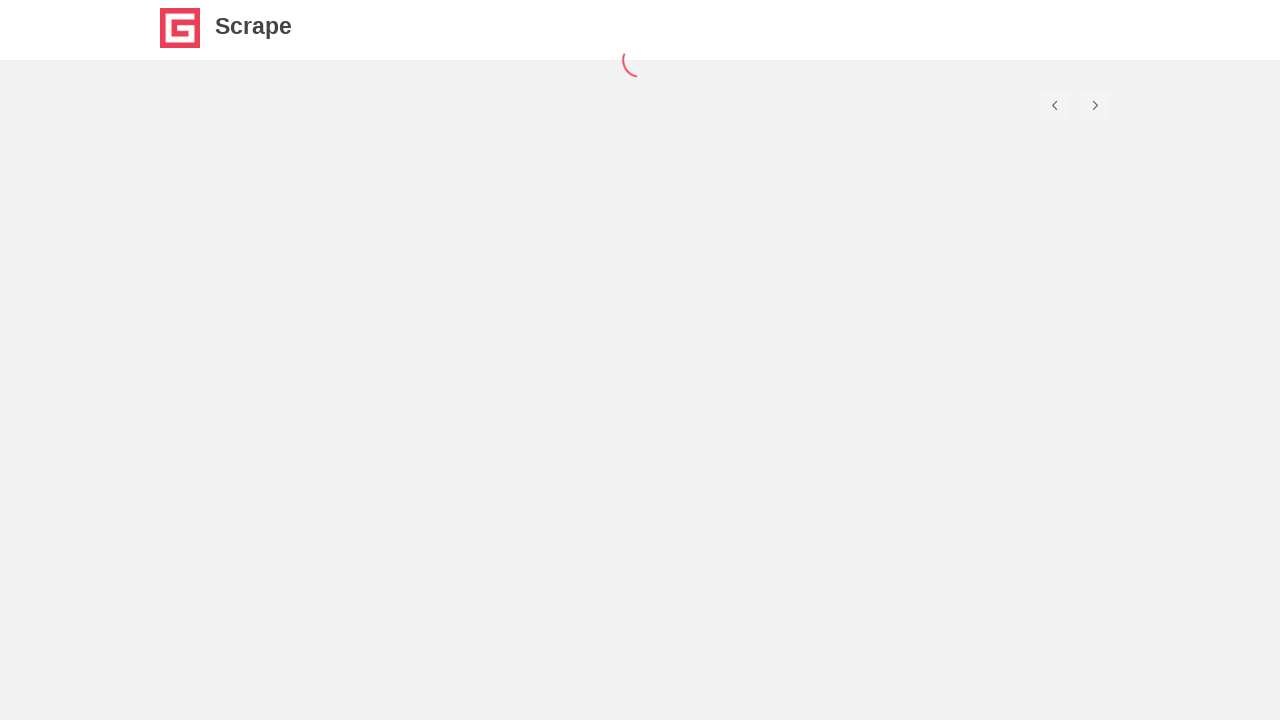

Verified items loaded correctly on page 5
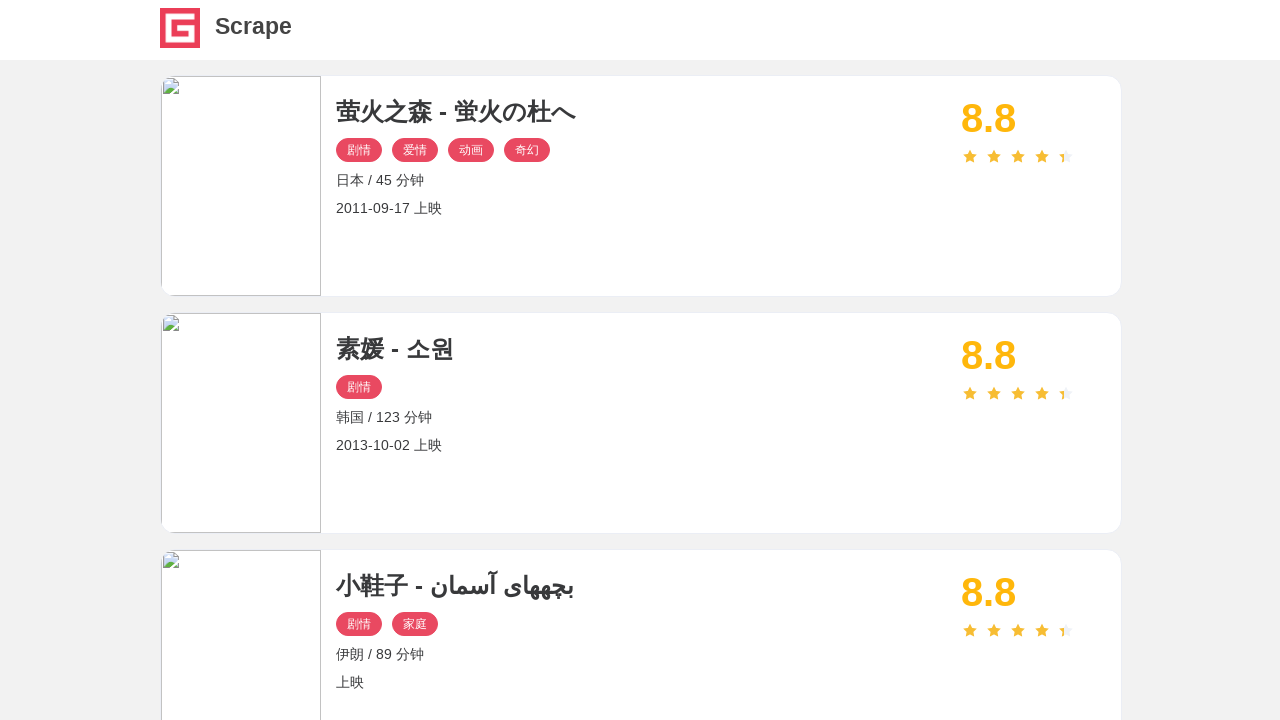

Waited for items to be visible on page 5
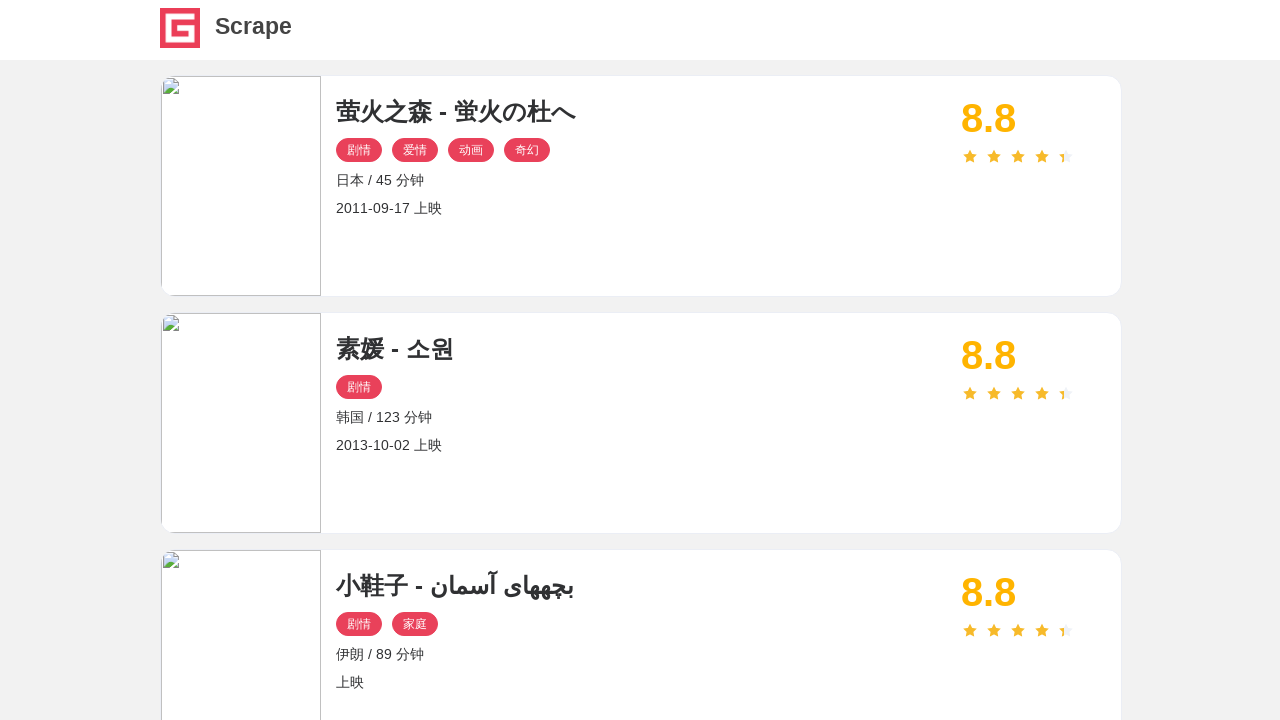

Navigated to page 6
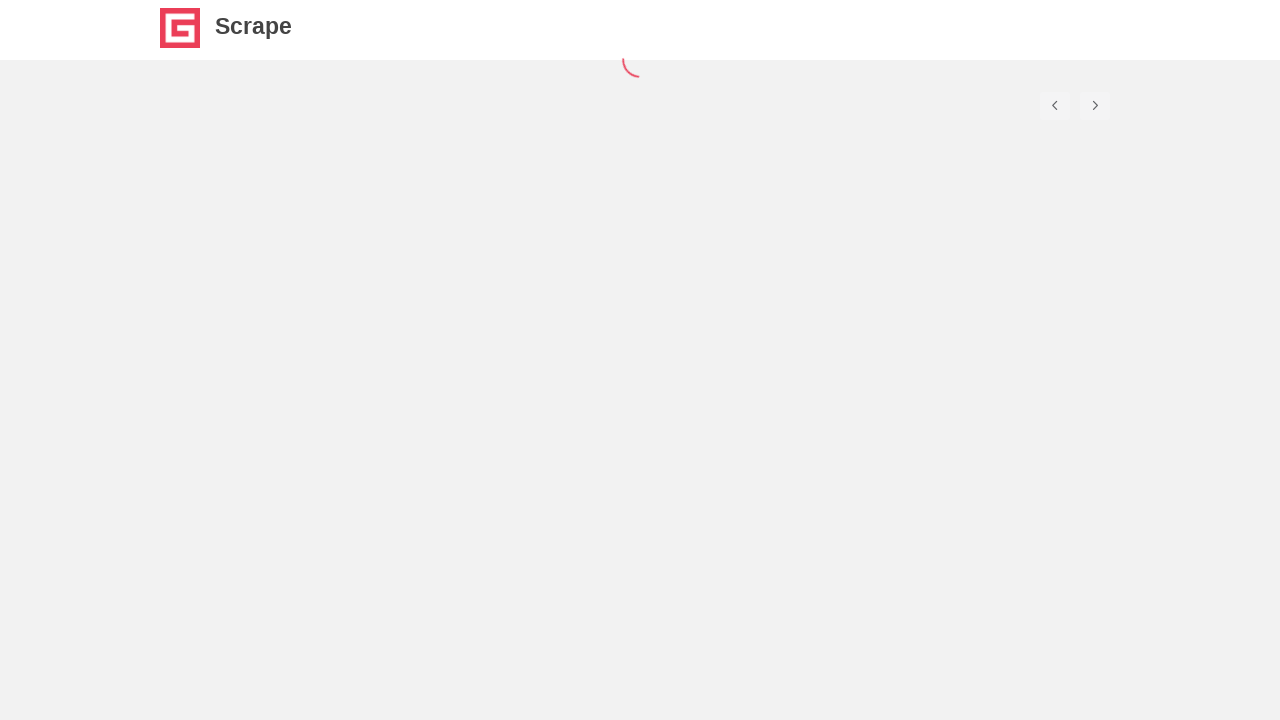

Verified items loaded correctly on page 6
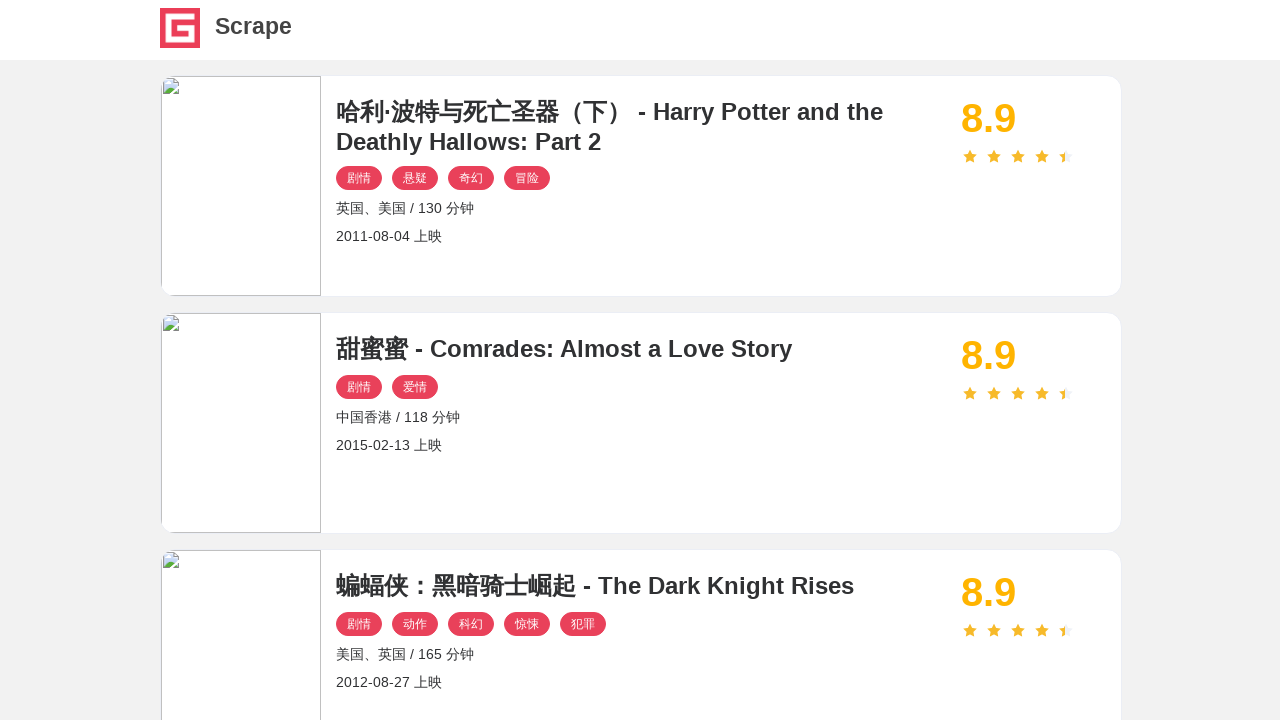

Waited for items to be visible on page 6
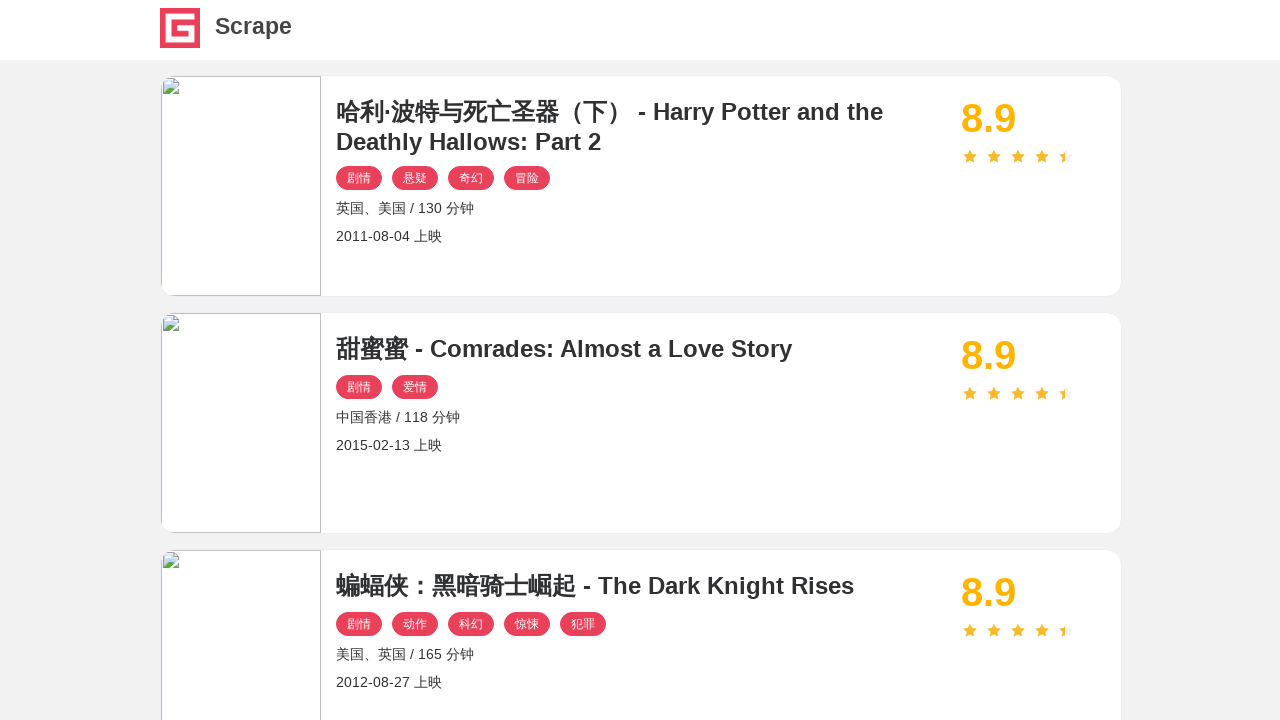

Navigated to page 7
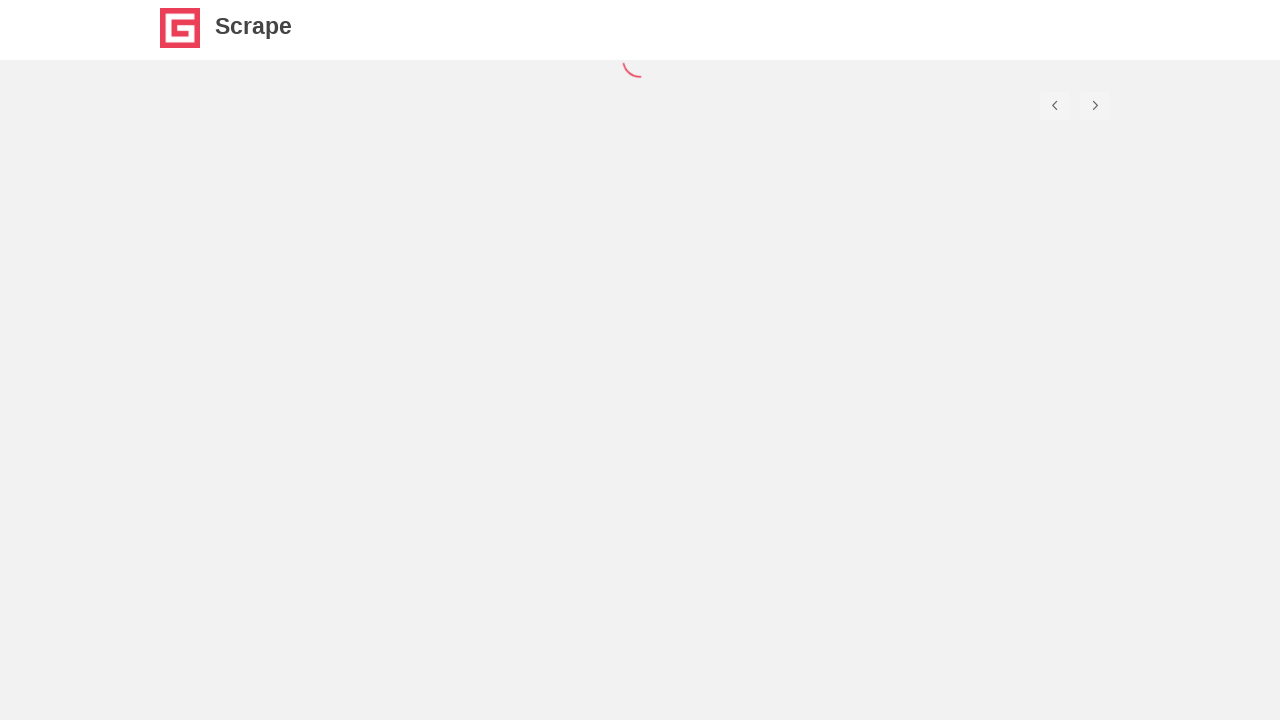

Verified items loaded correctly on page 7
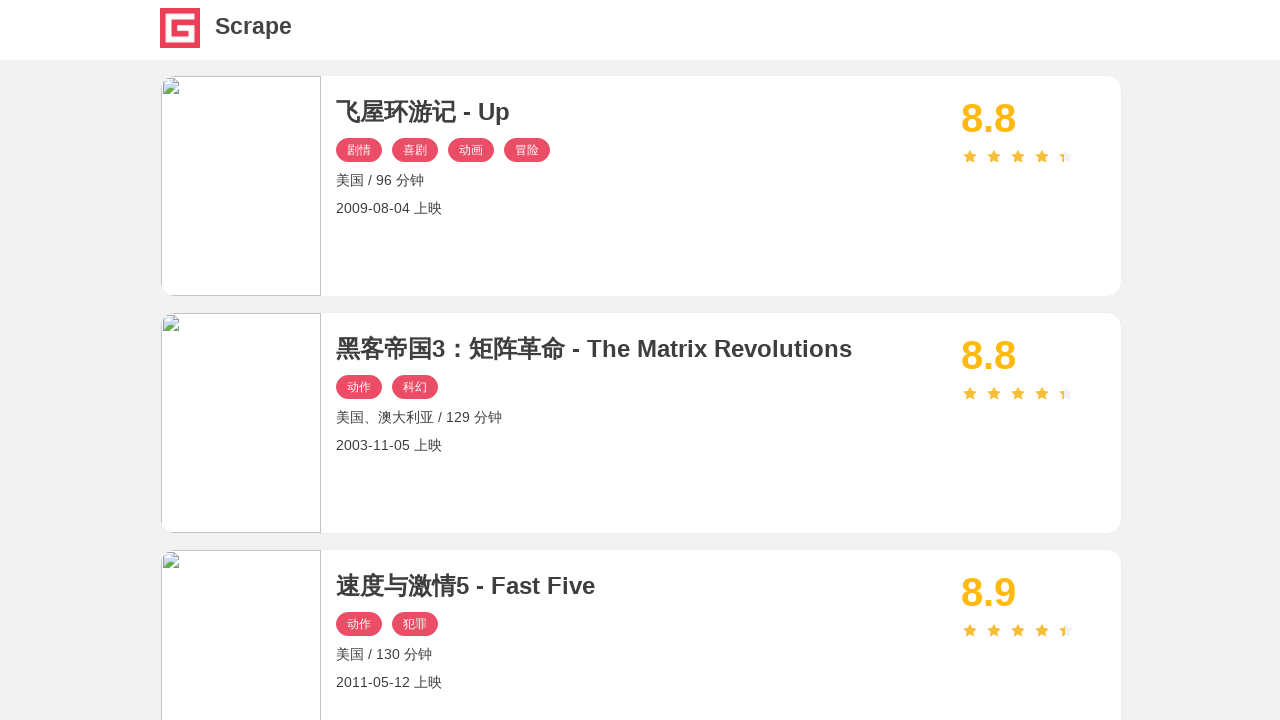

Waited for items to be visible on page 7
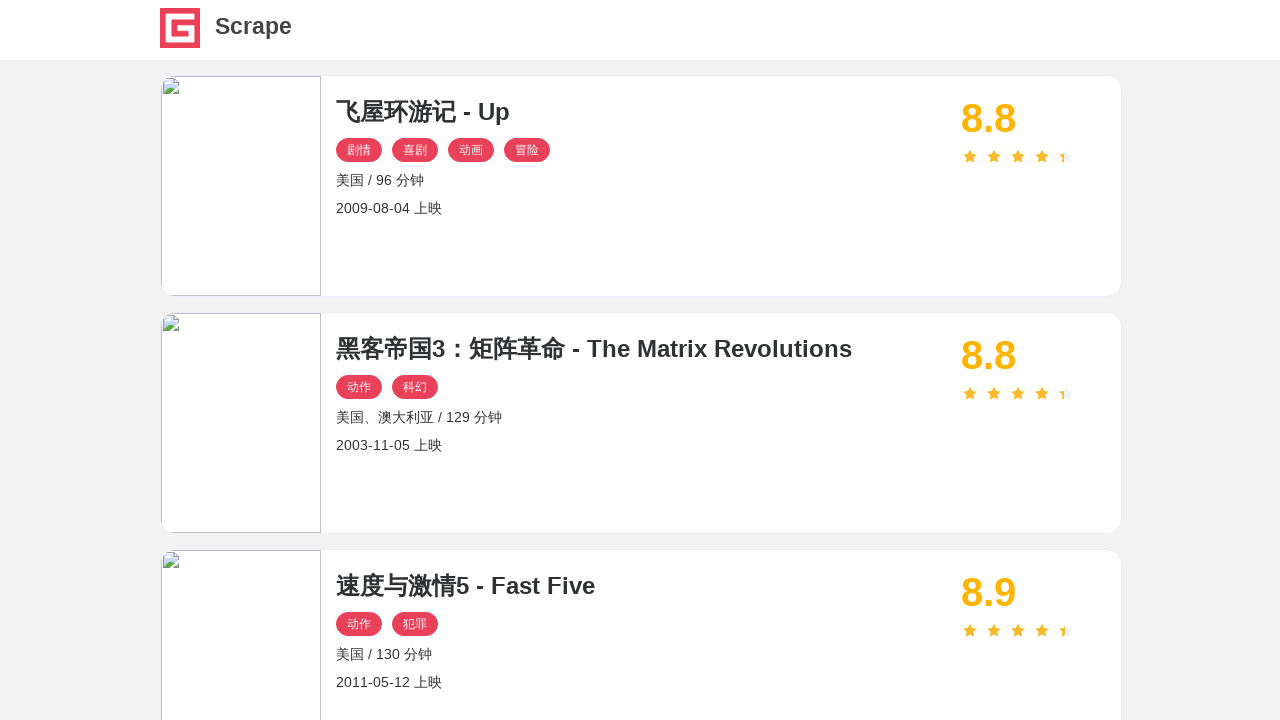

Navigated to page 8
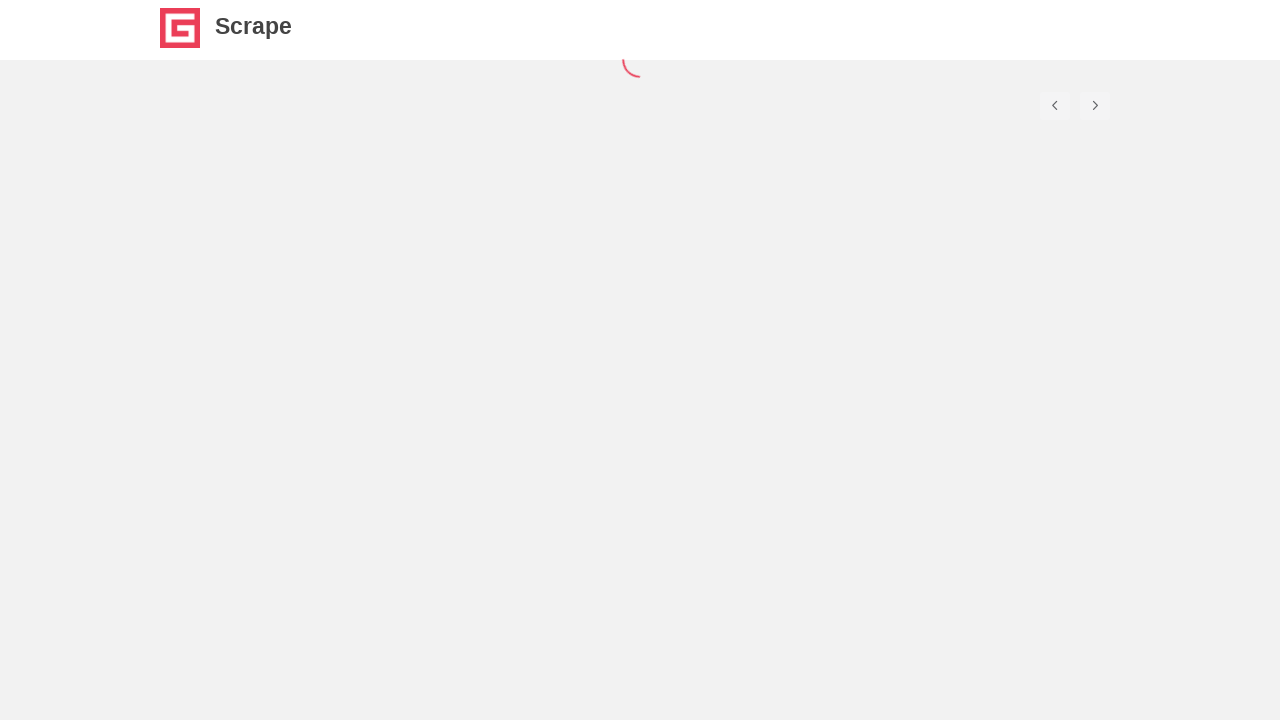

Verified items loaded correctly on page 8
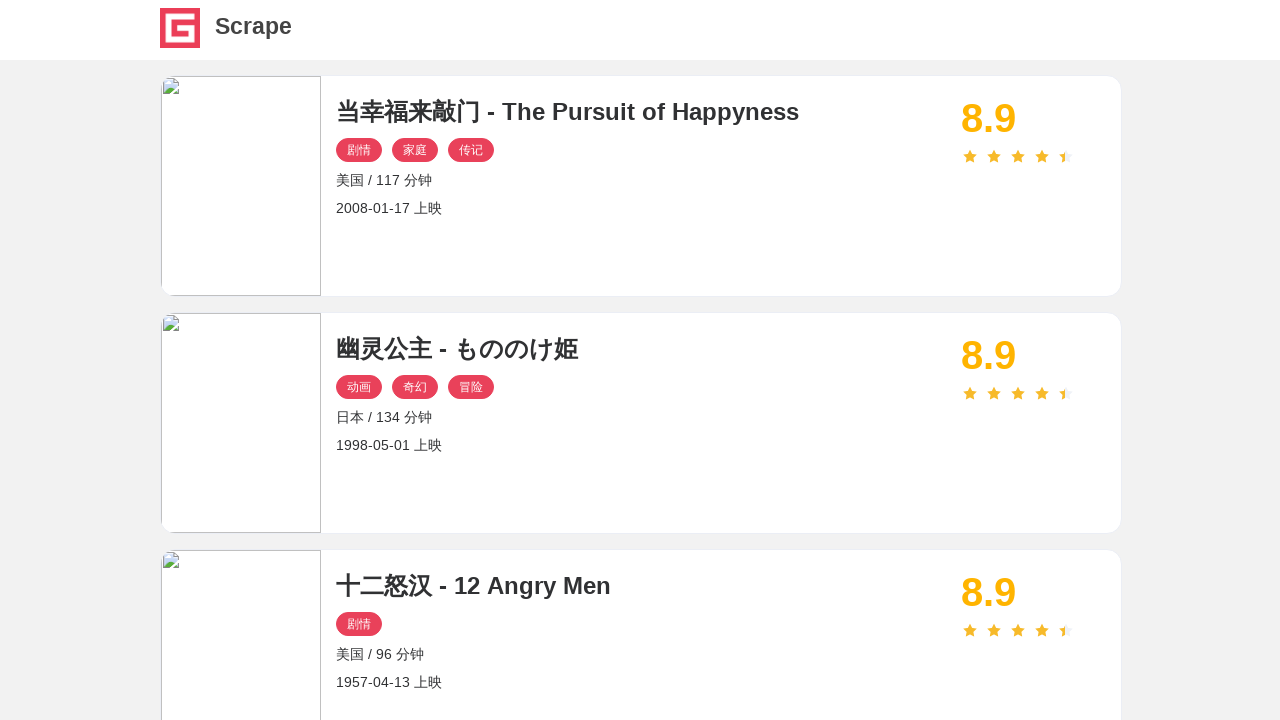

Waited for items to be visible on page 8
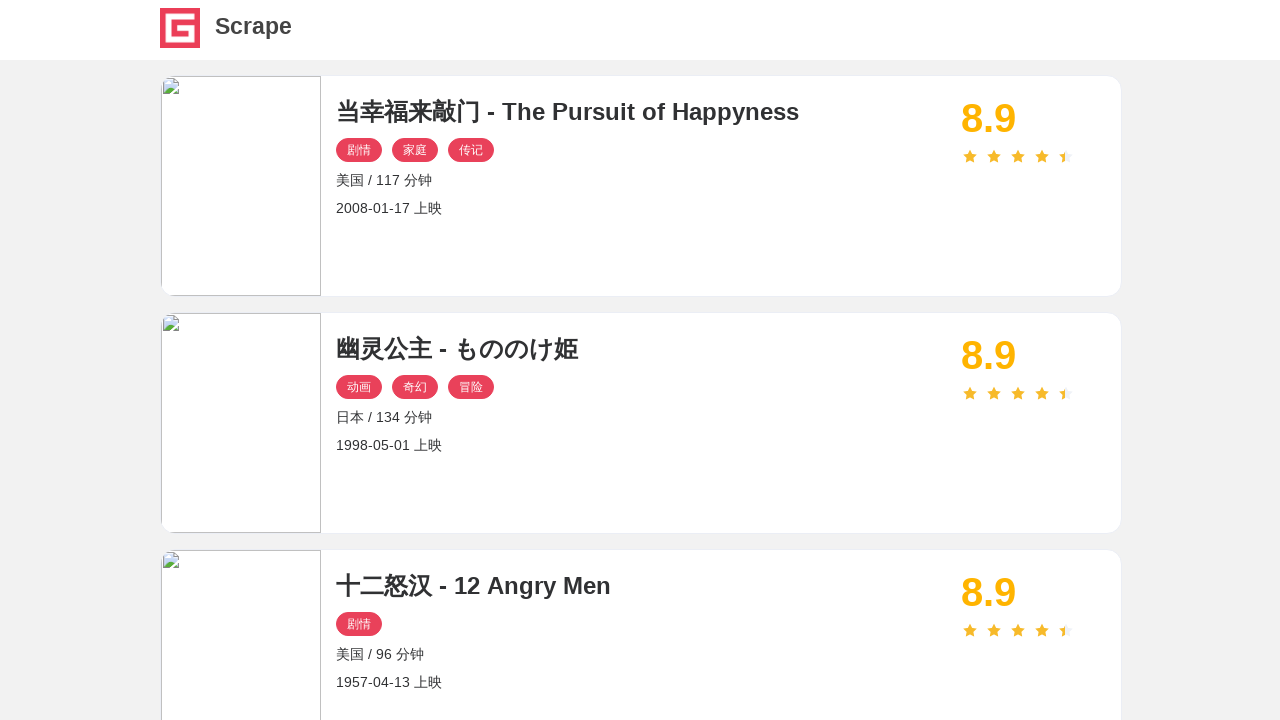

Navigated to page 9
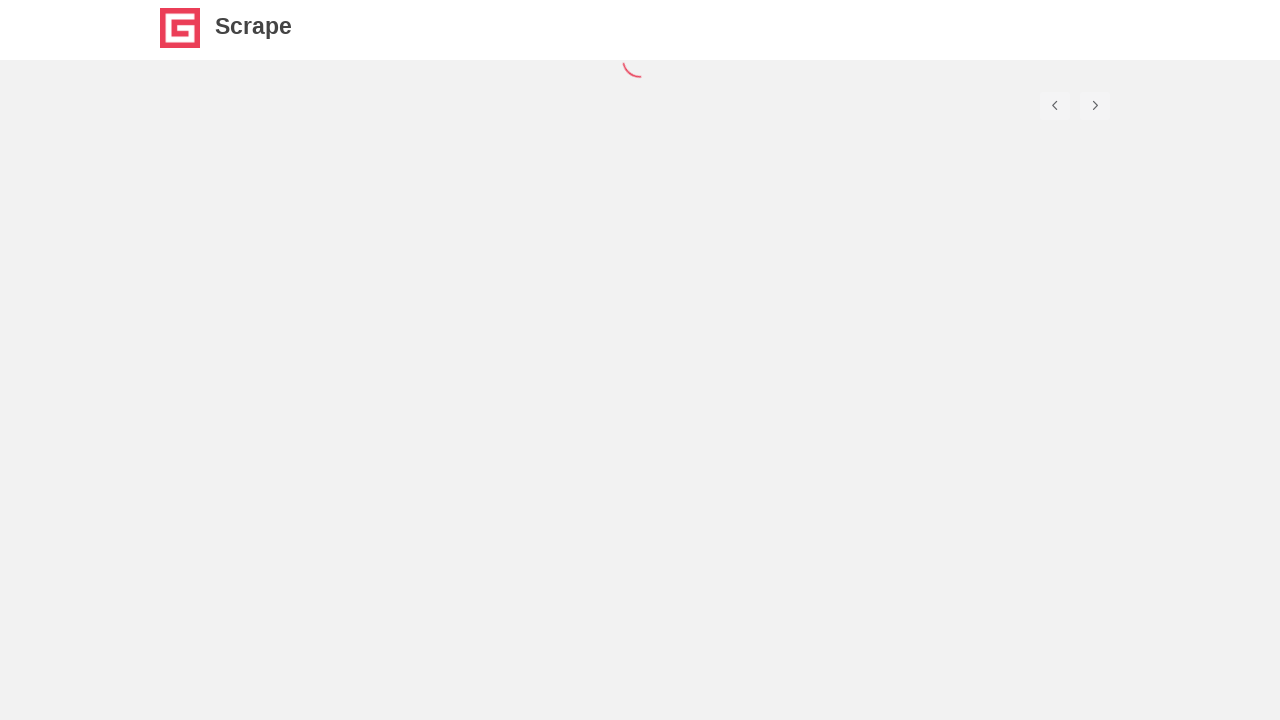

Verified items loaded correctly on page 9
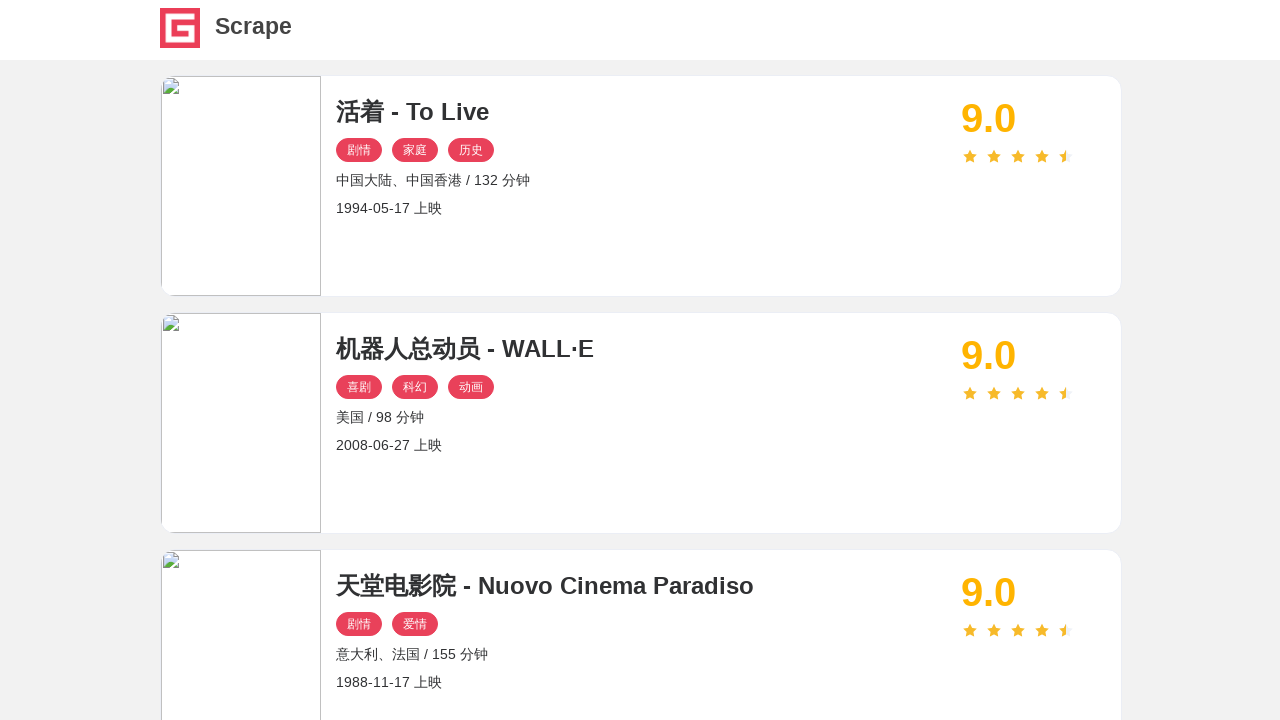

Waited for items to be visible on page 9
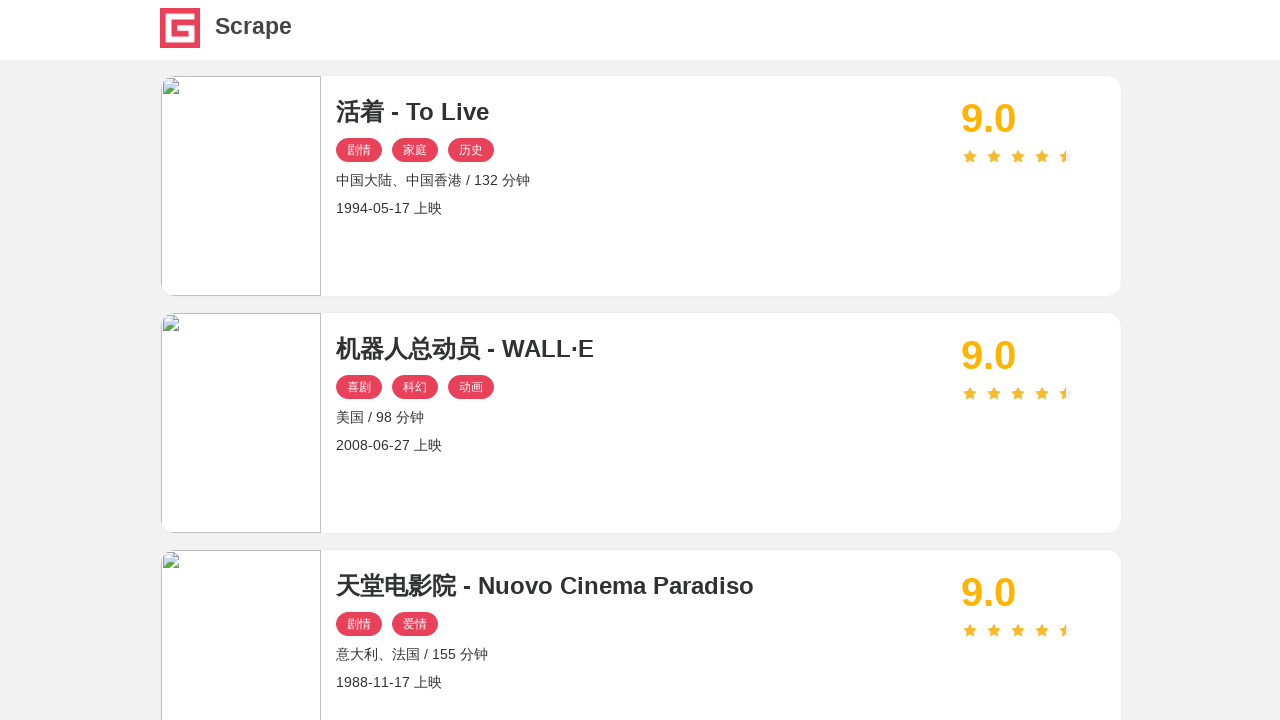

Navigated to page 10
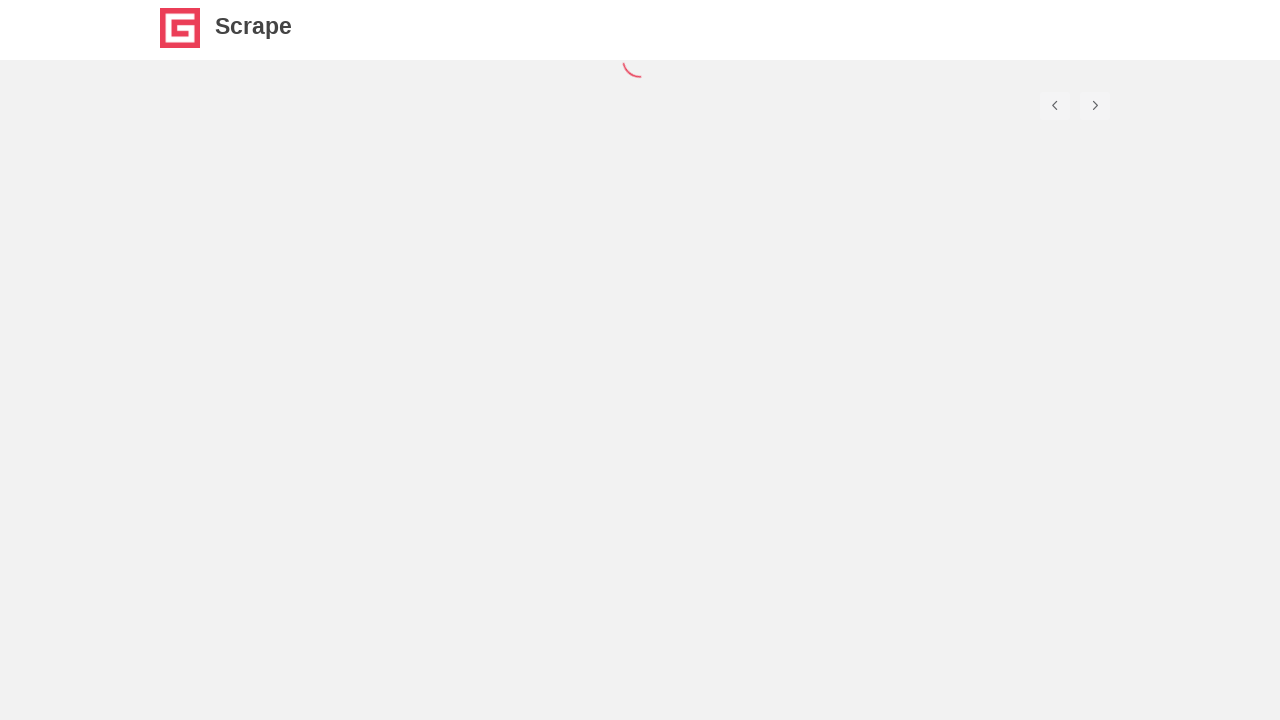

Verified items loaded correctly on page 10
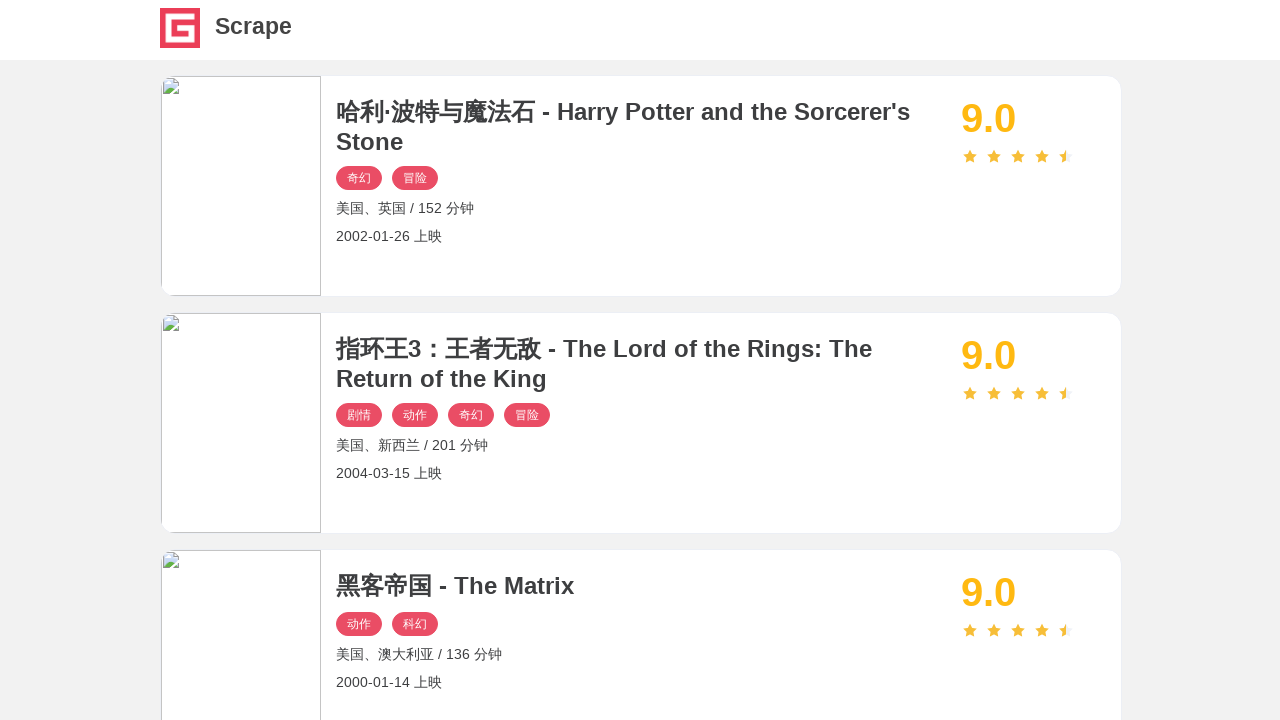

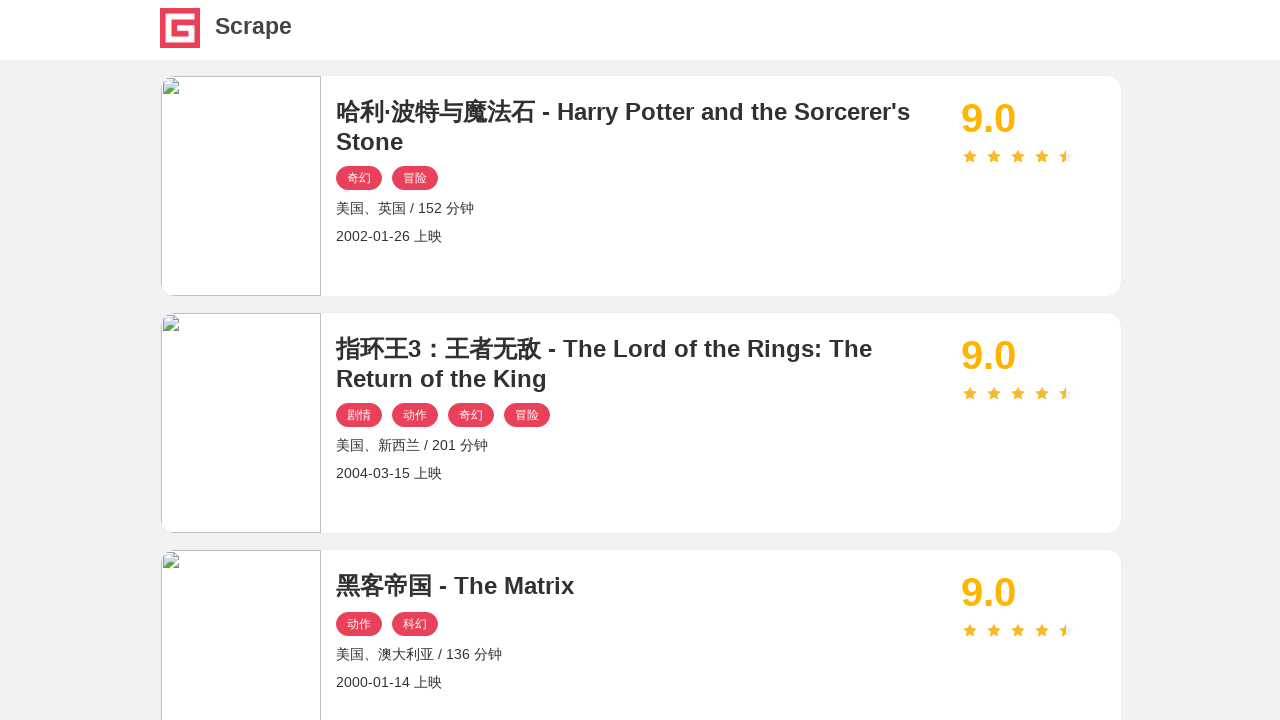